Navigates to a demo page, finds an image element, and changes its src attribute using JavaScript execution, then verifies the change was applied.

Starting URL: https://bonigarcia.dev/selenium-webdriver-java/

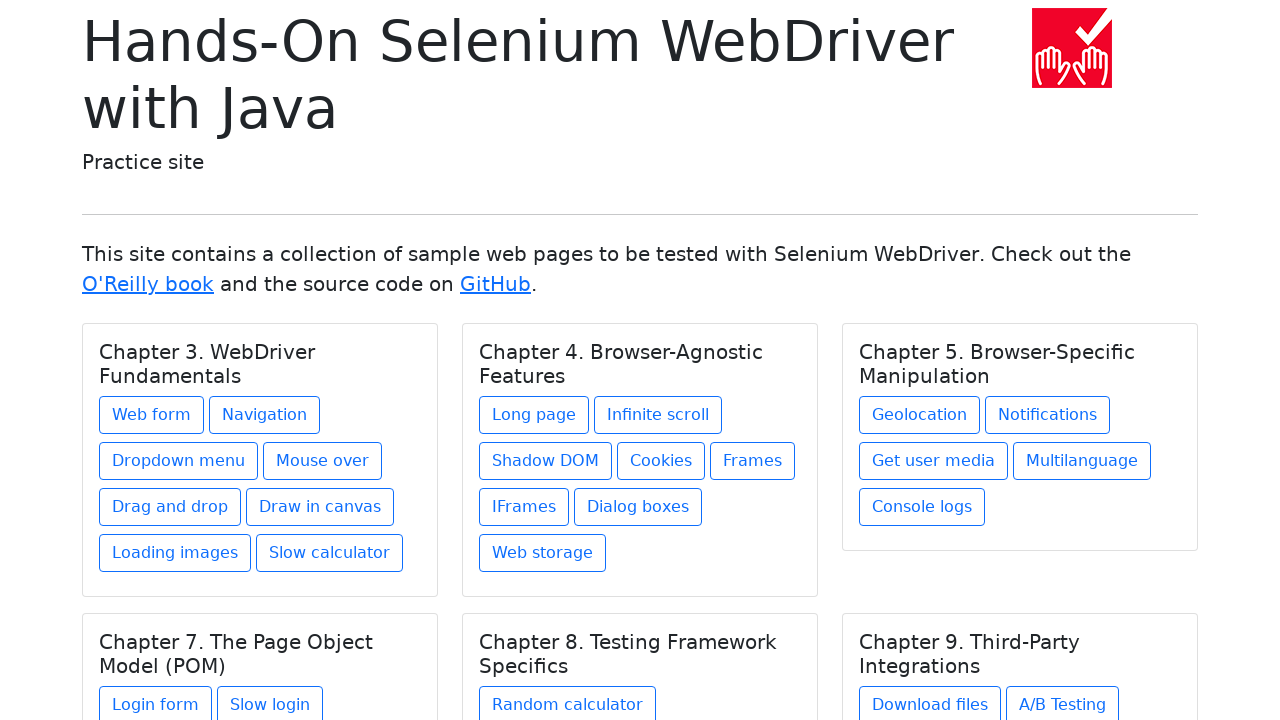

Navigated to demo page
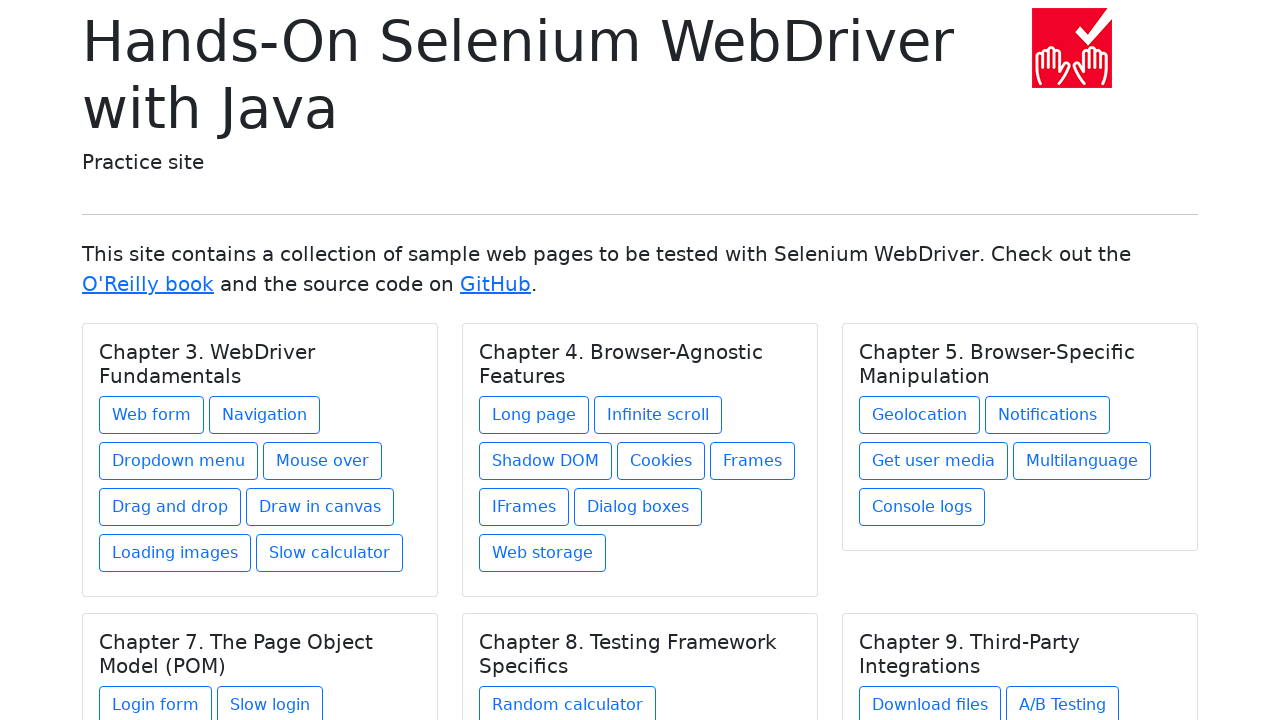

Executed JavaScript to change image src attribute to 'img/award.png'
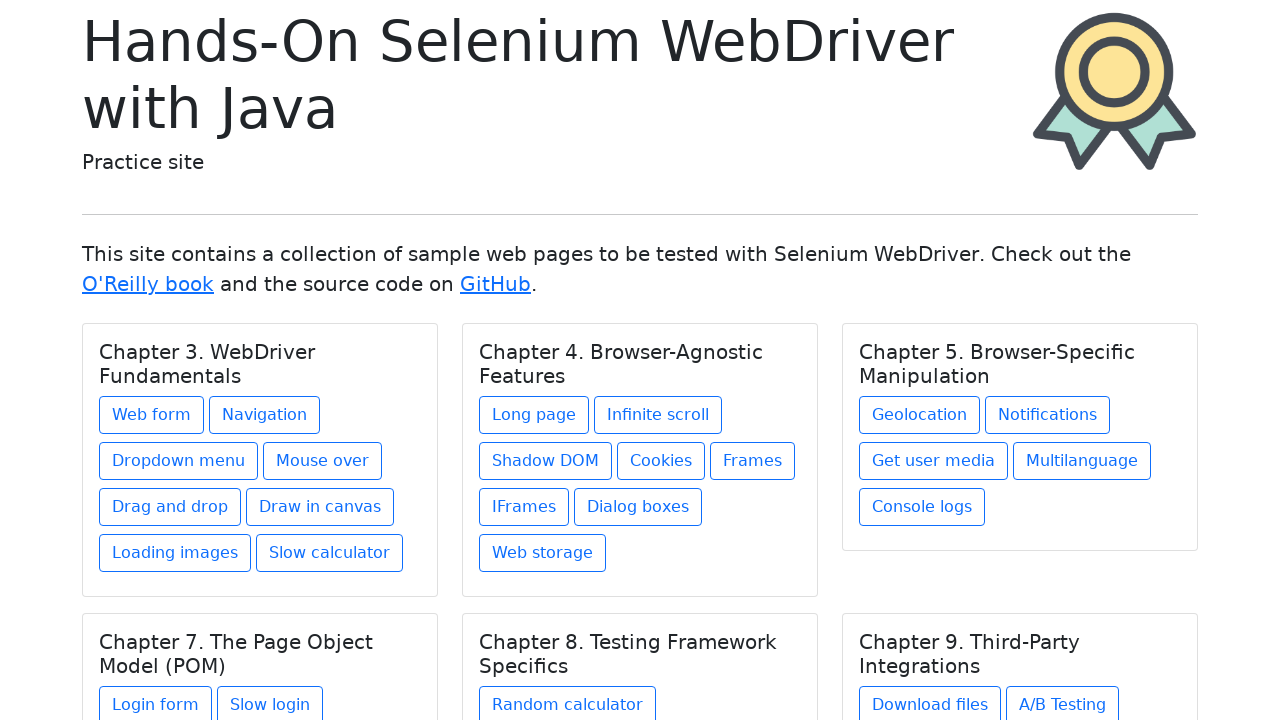

Waited 500ms for DOM mutation to complete
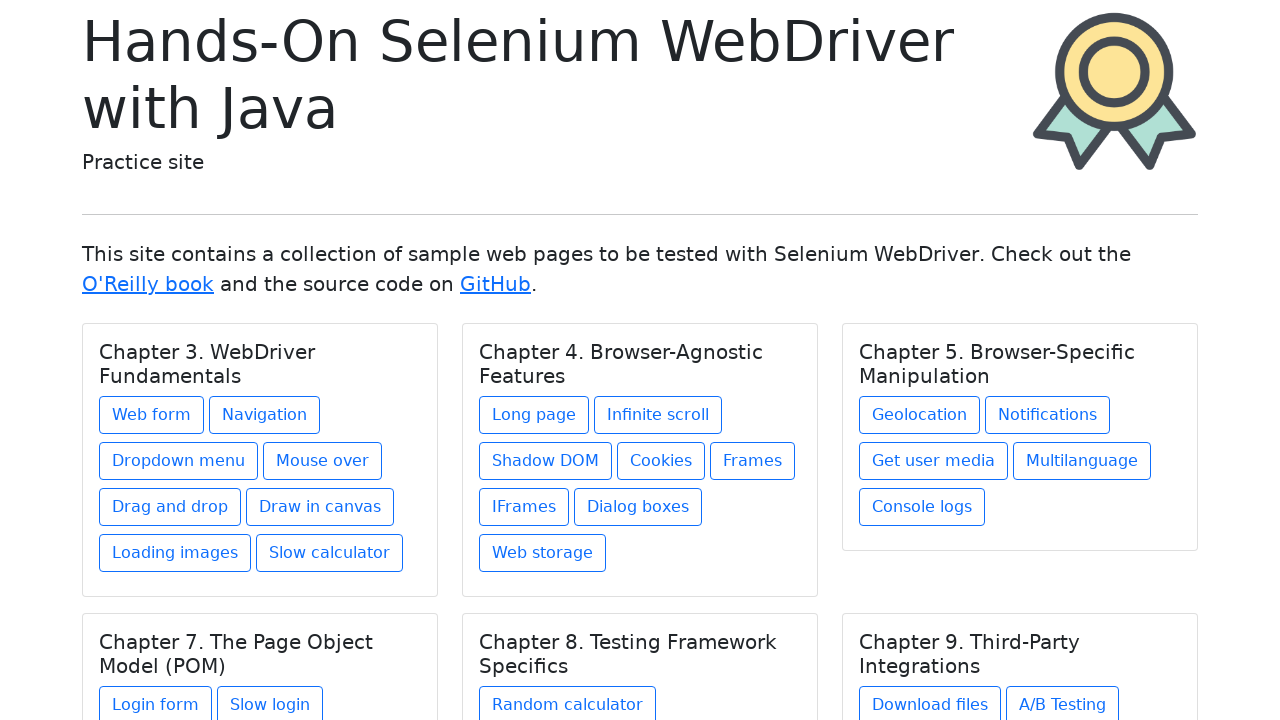

Retrieved image src attribute value
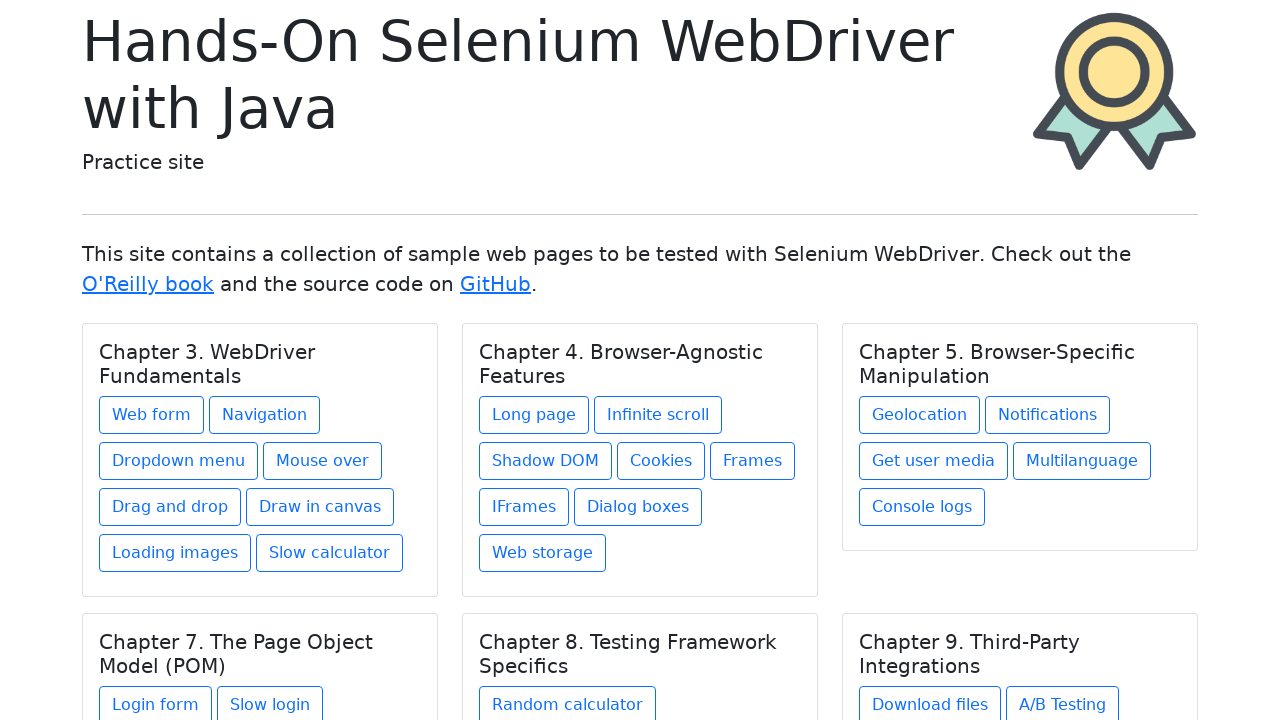

Verified image src ends with 'img/award.png'
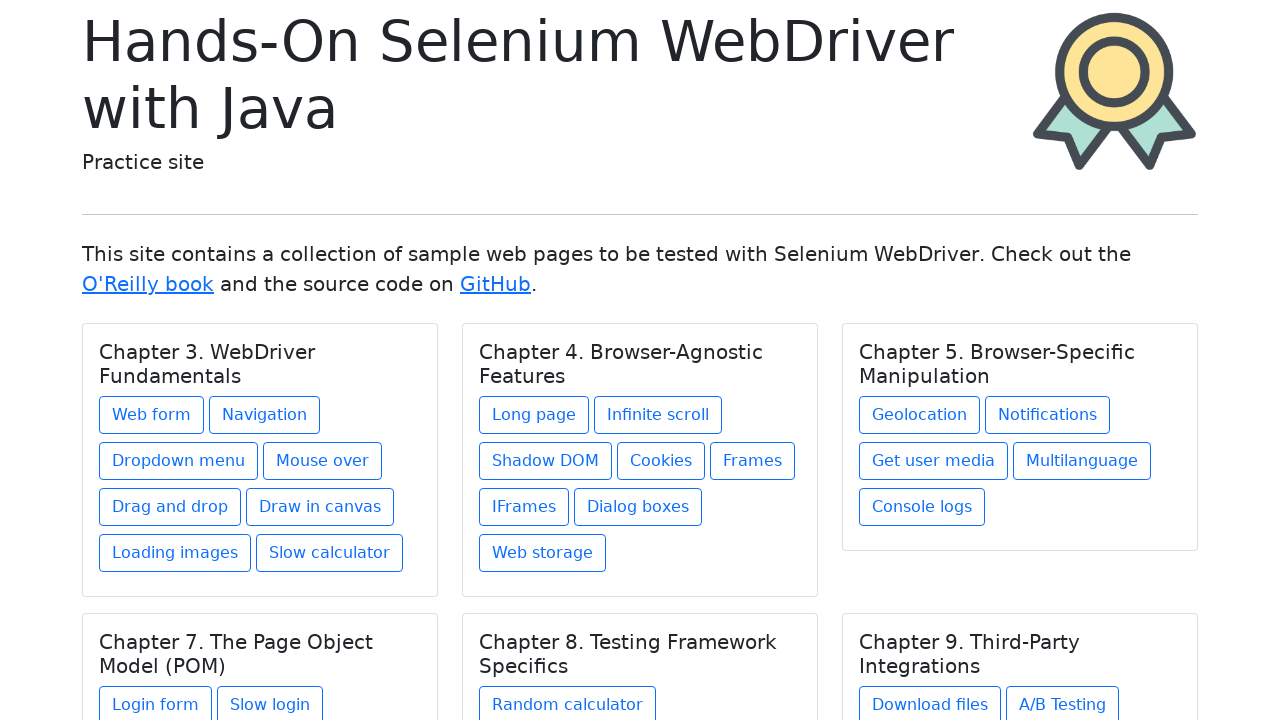

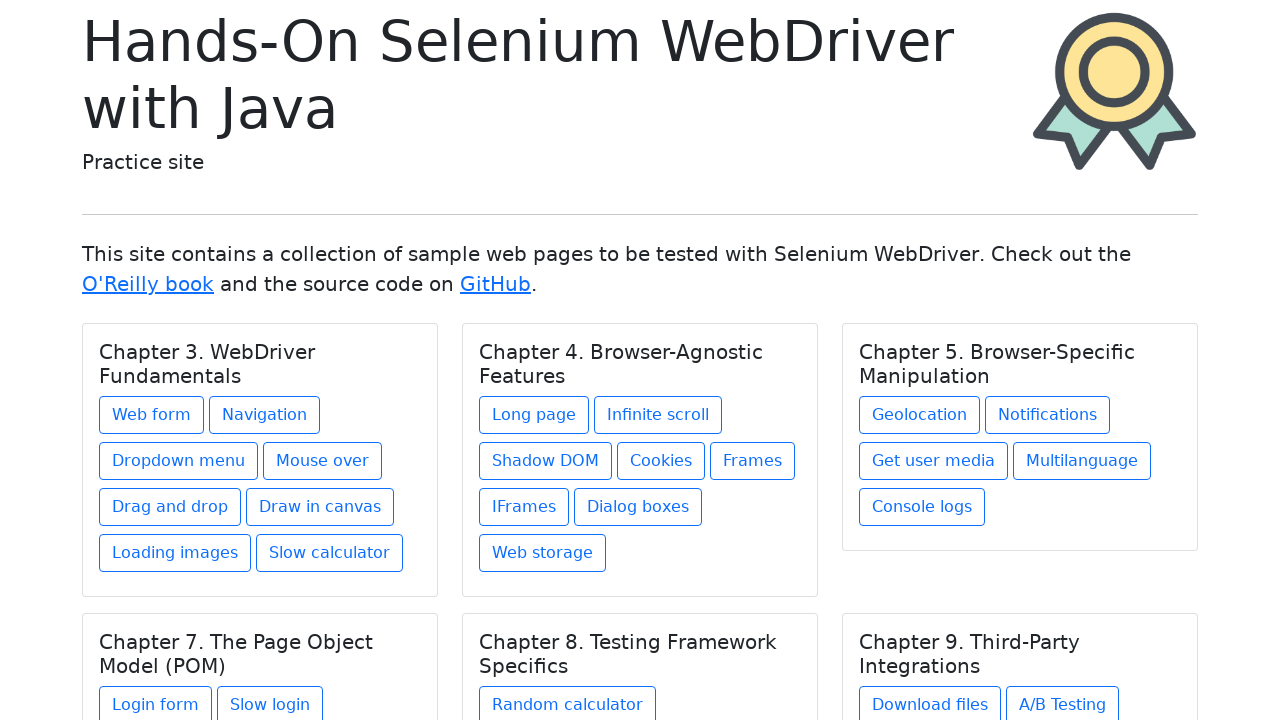